Tests radio button functionality by clicking the 'Yes' radio button and verifying its selection state, and checking if 'No' radio button is disabled

Starting URL: https://demoqa.com/radio-button

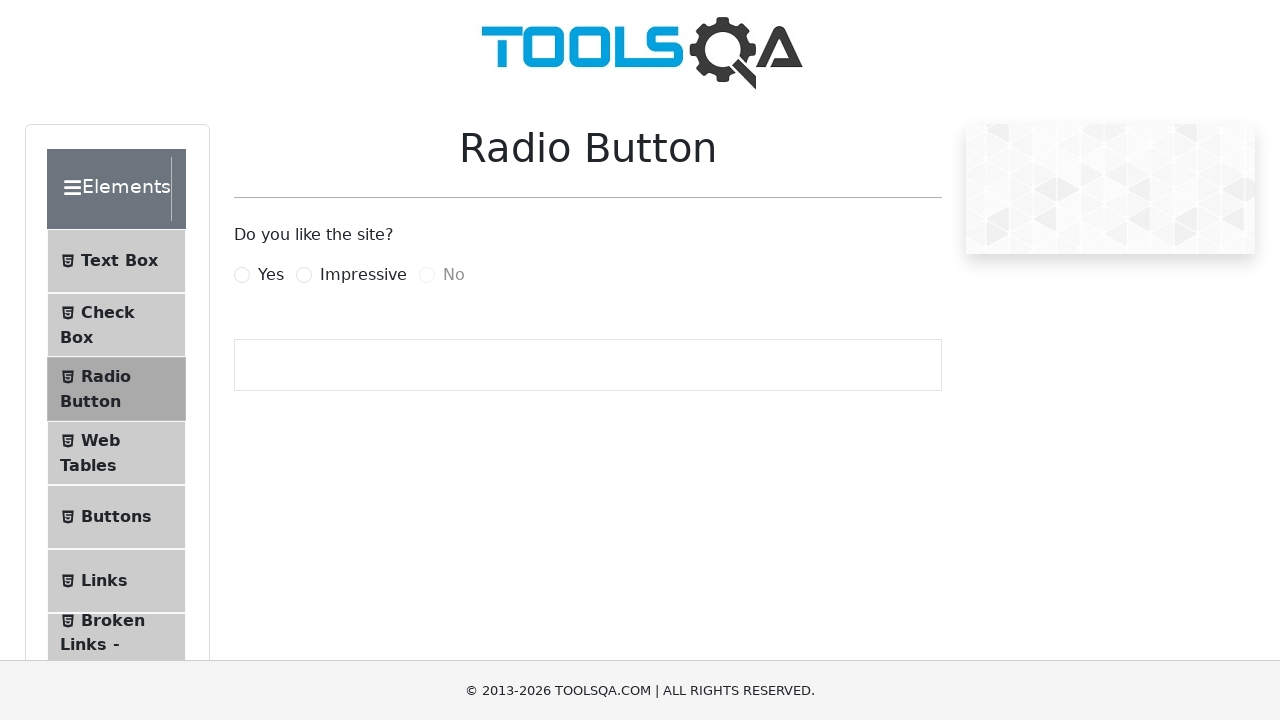

Clicked 'Yes' radio button label at (271, 275) on label[for='yesRadio']
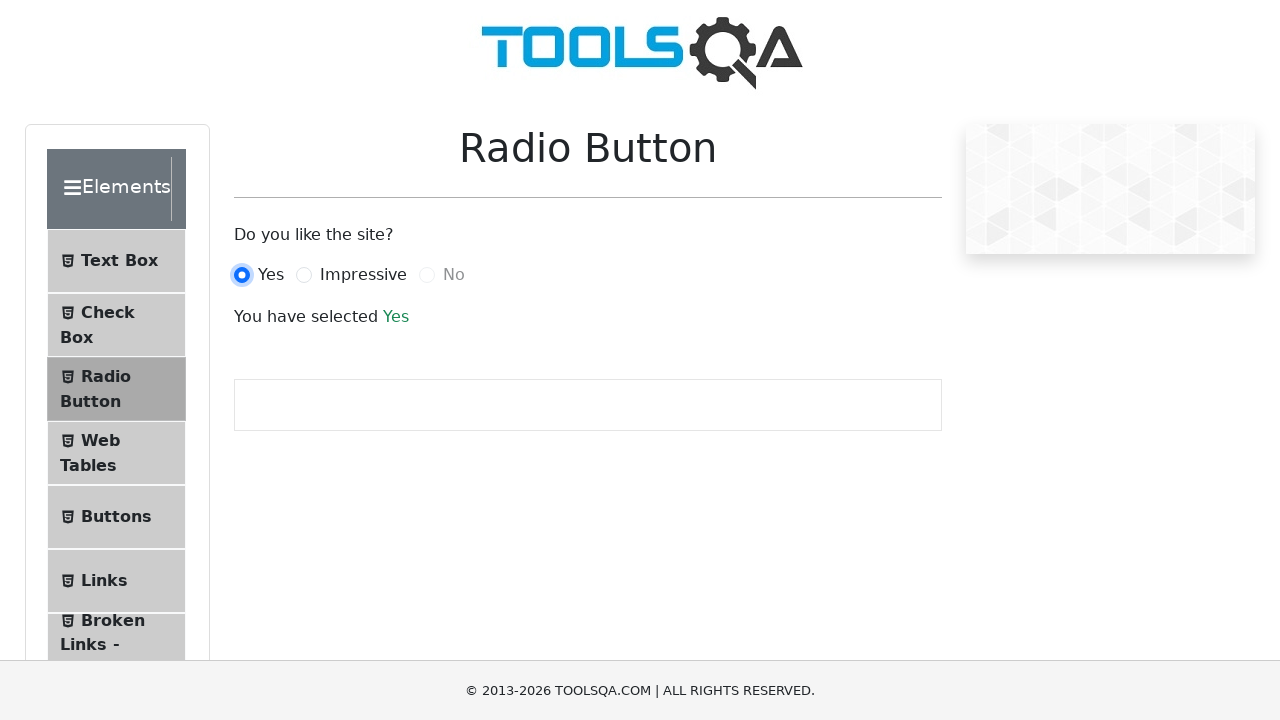

Result text appeared after selecting 'Yes' radio button
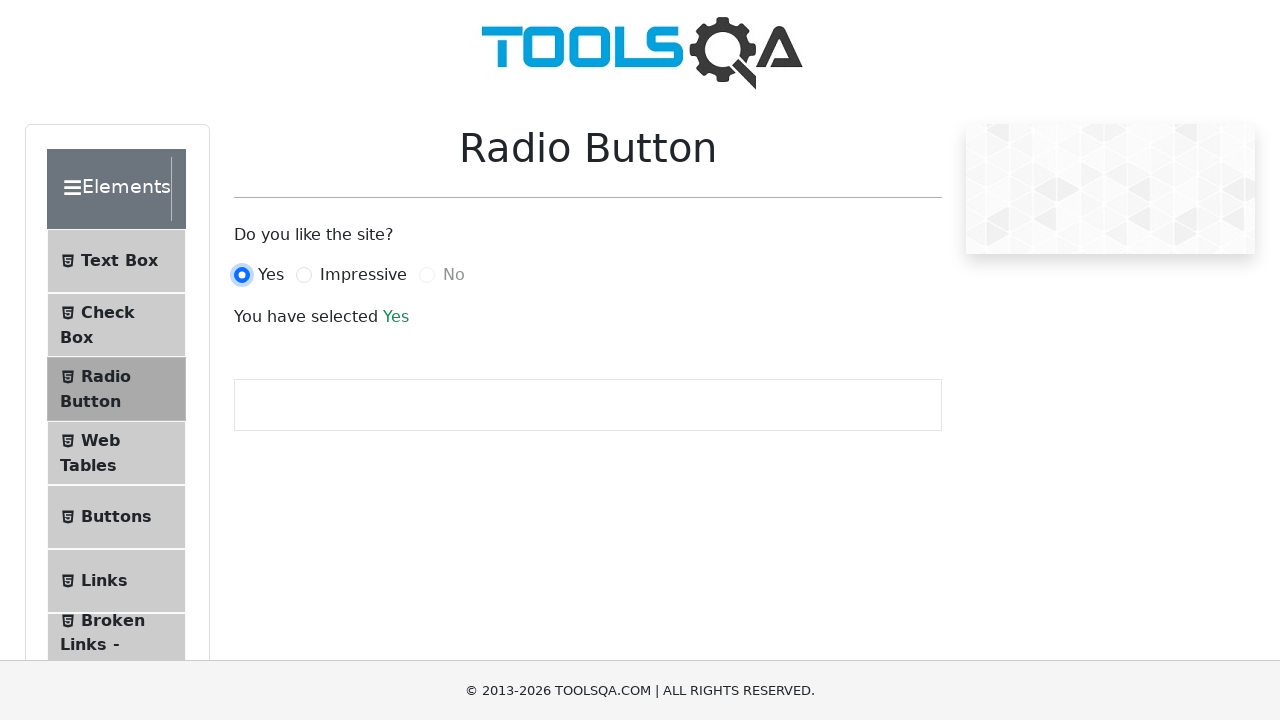

Verified that 'Yes' radio button is selected
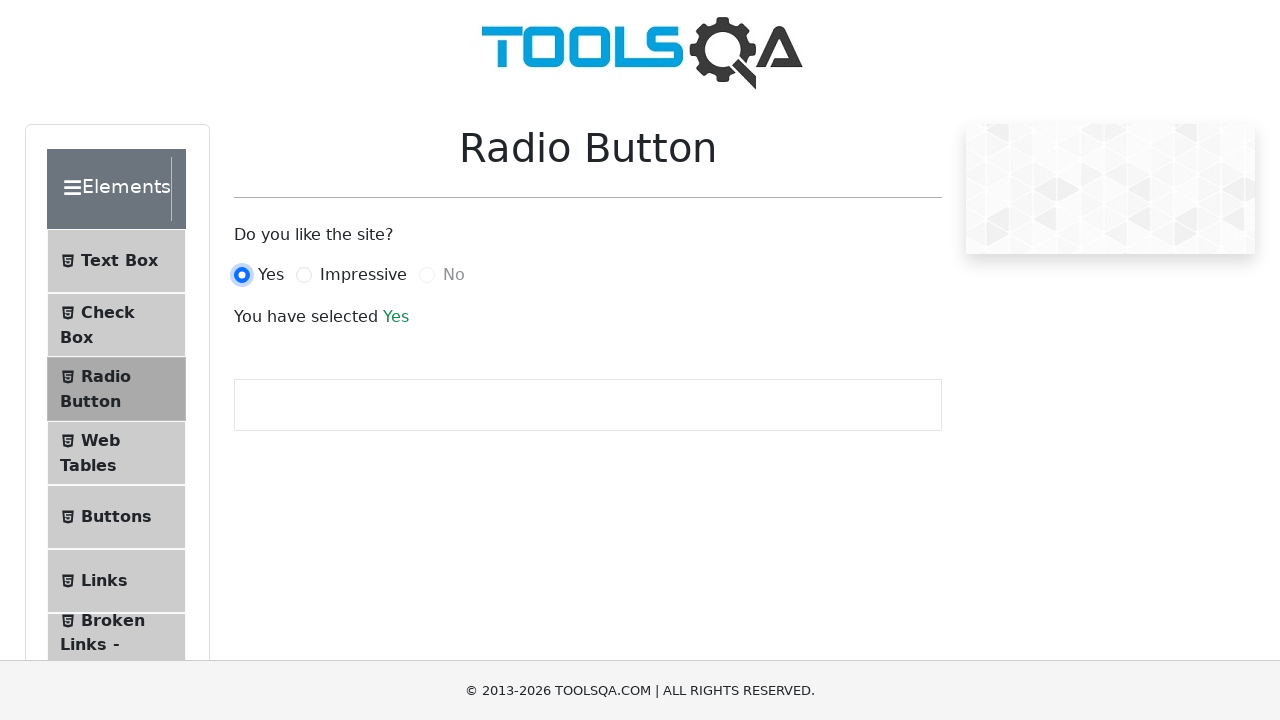

Verified that 'No' radio button is disabled
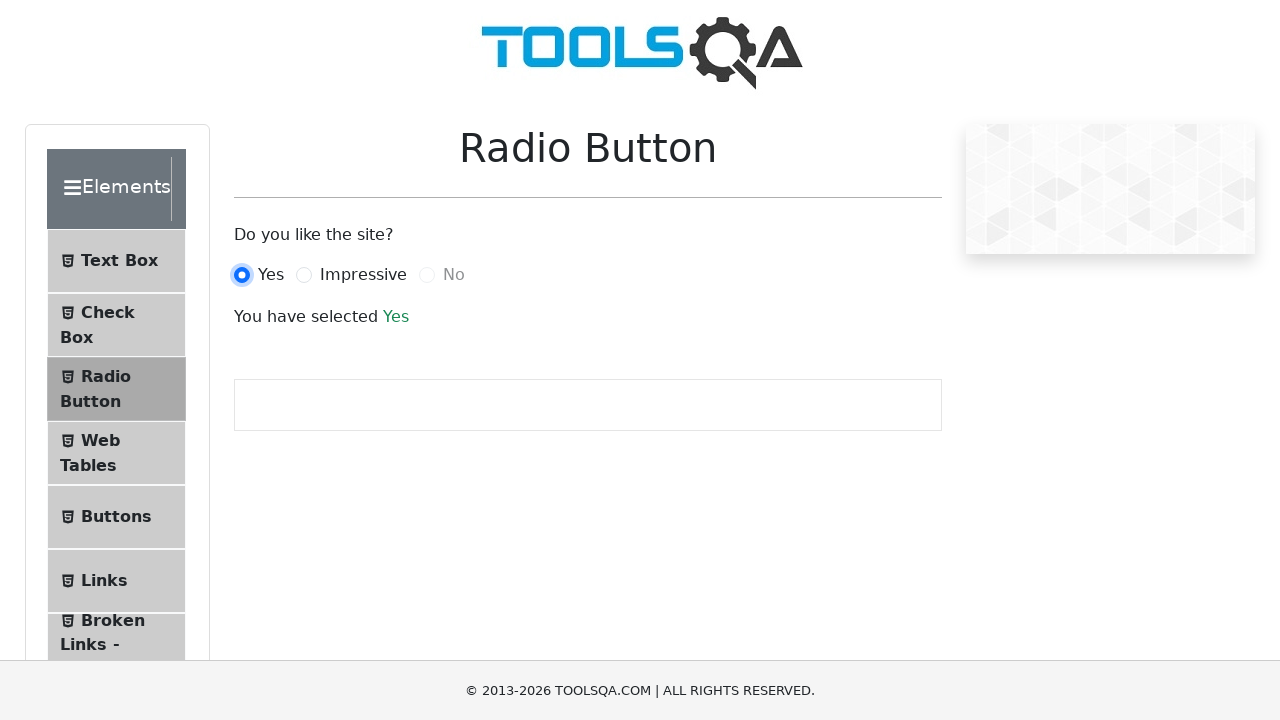

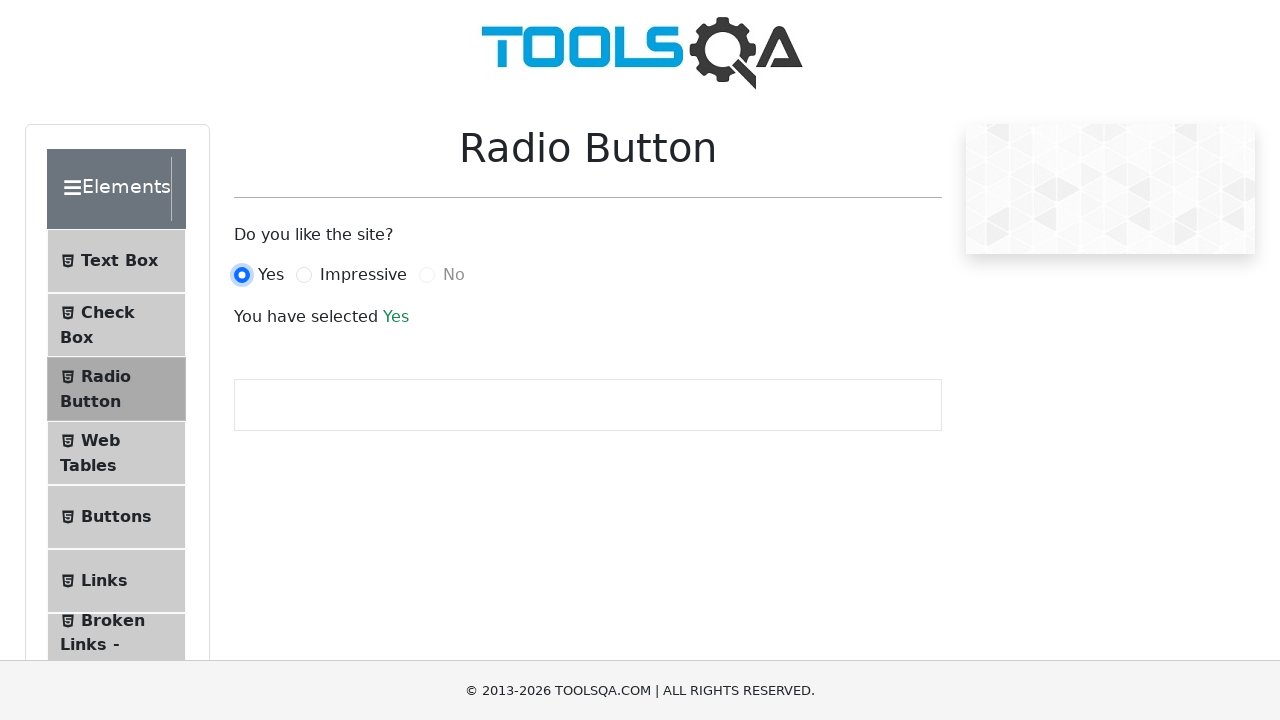